Tests iframe handling by switching to an iframe on W3Schools tryit editor, filling out a form with first and last name fields, and submitting it.

Starting URL: https://www.w3schools.com/html/tryit.asp?filename=tryhtml_form_submit

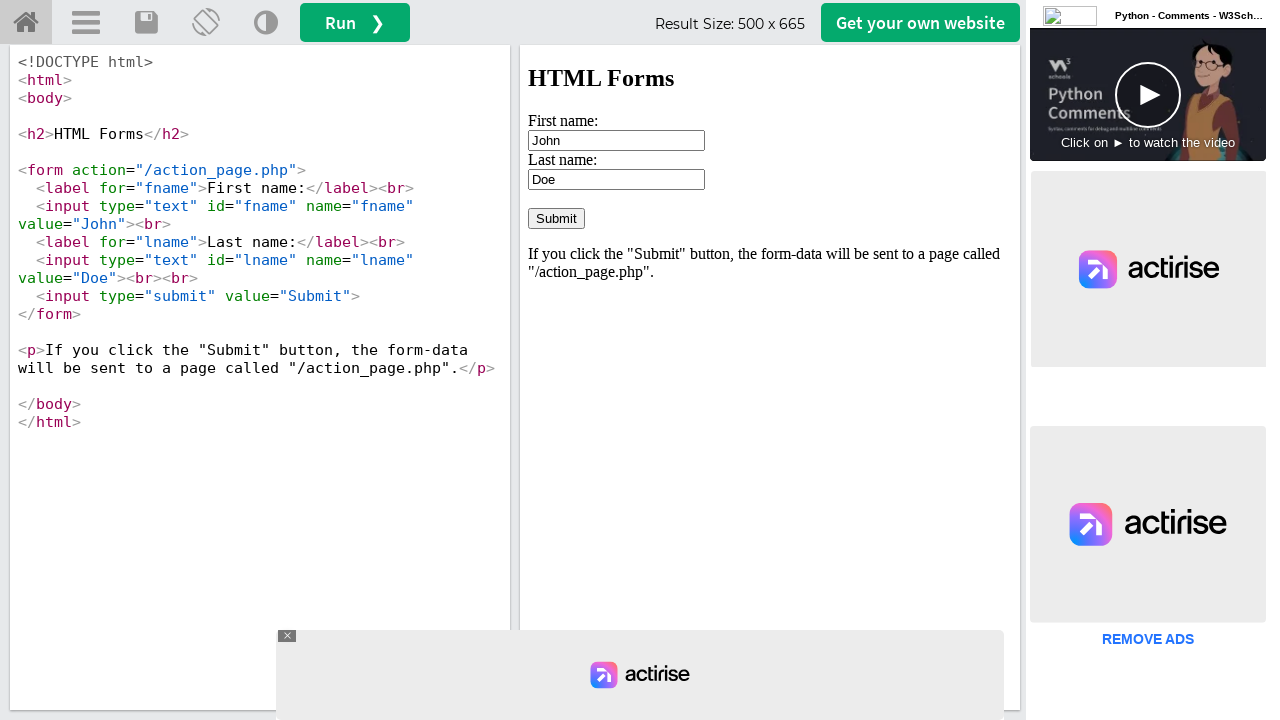

Located iframe with ID 'iframeResult'
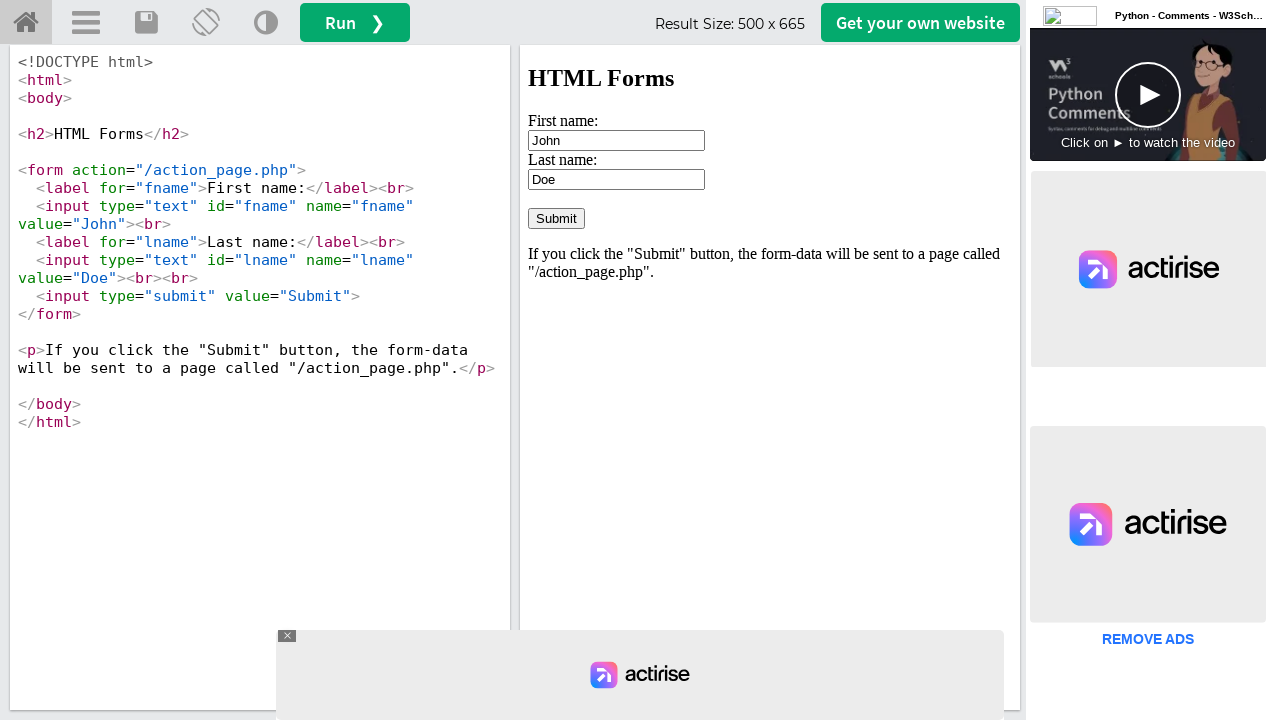

Cleared first name field on #iframeResult >> internal:control=enter-frame >> input[name='fname']
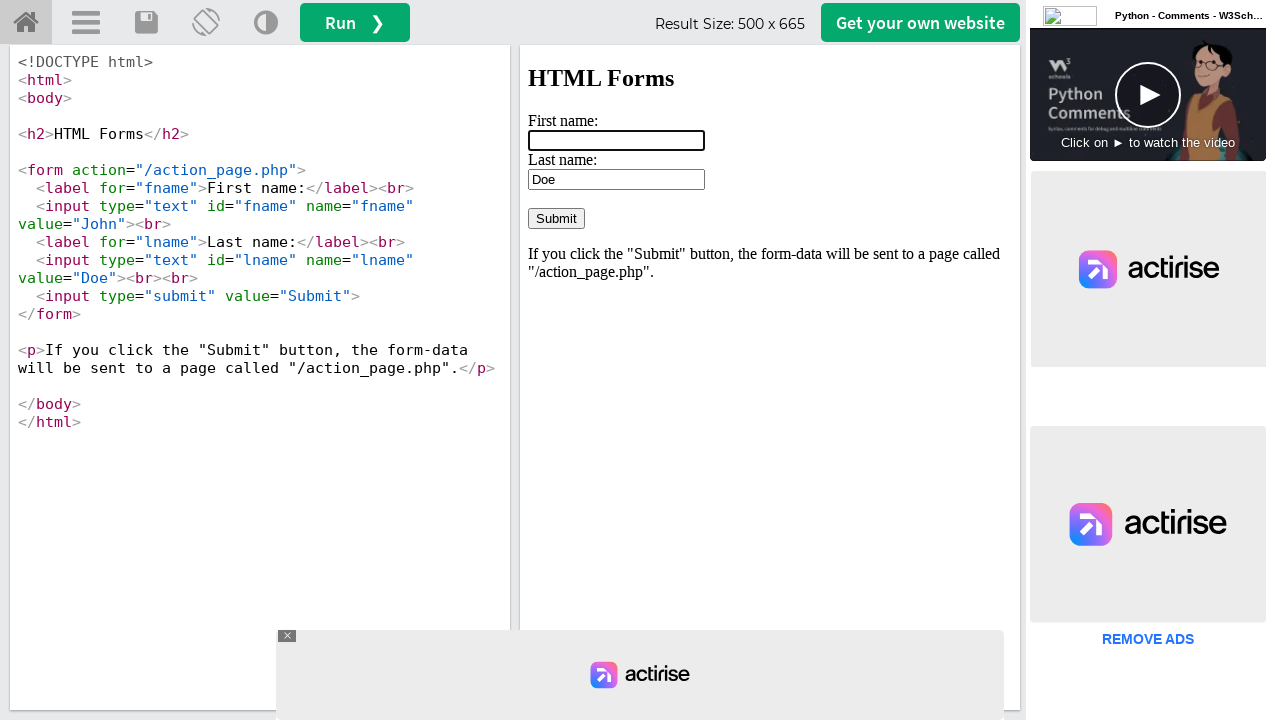

Filled first name field with 'abdul' on #iframeResult >> internal:control=enter-frame >> input[name='fname']
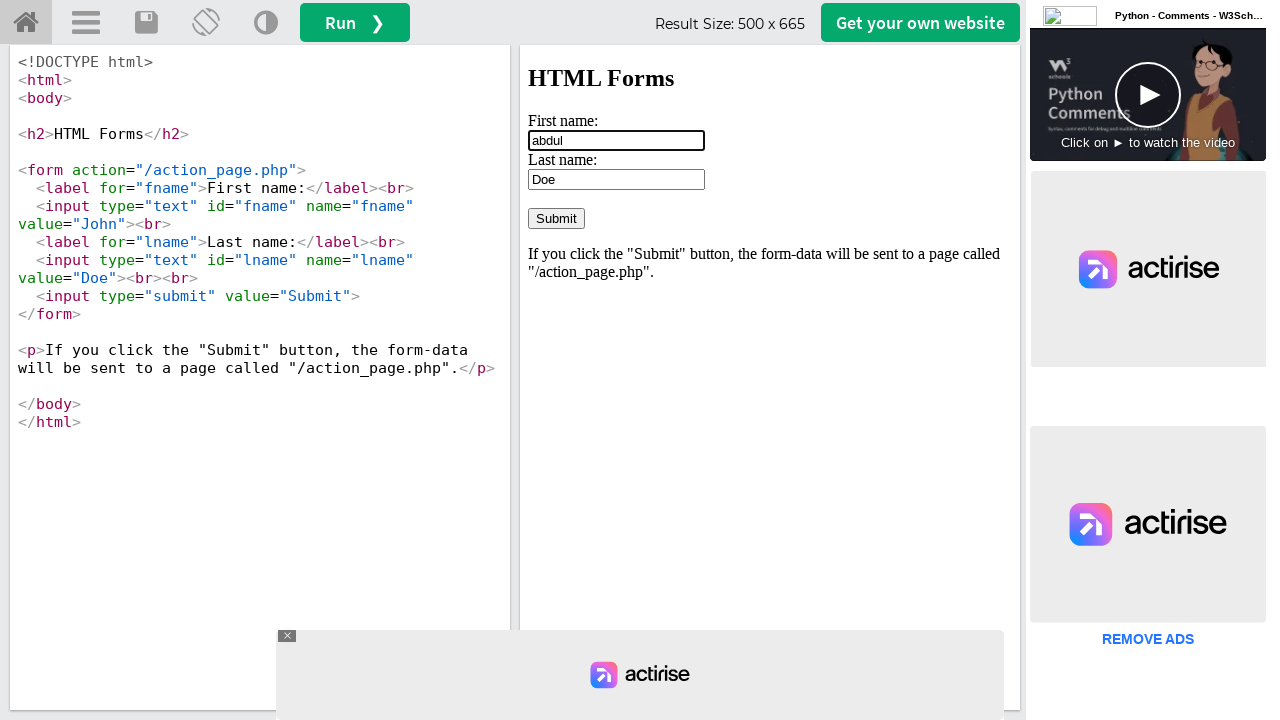

Cleared last name field on #iframeResult >> internal:control=enter-frame >> input[name='lname']
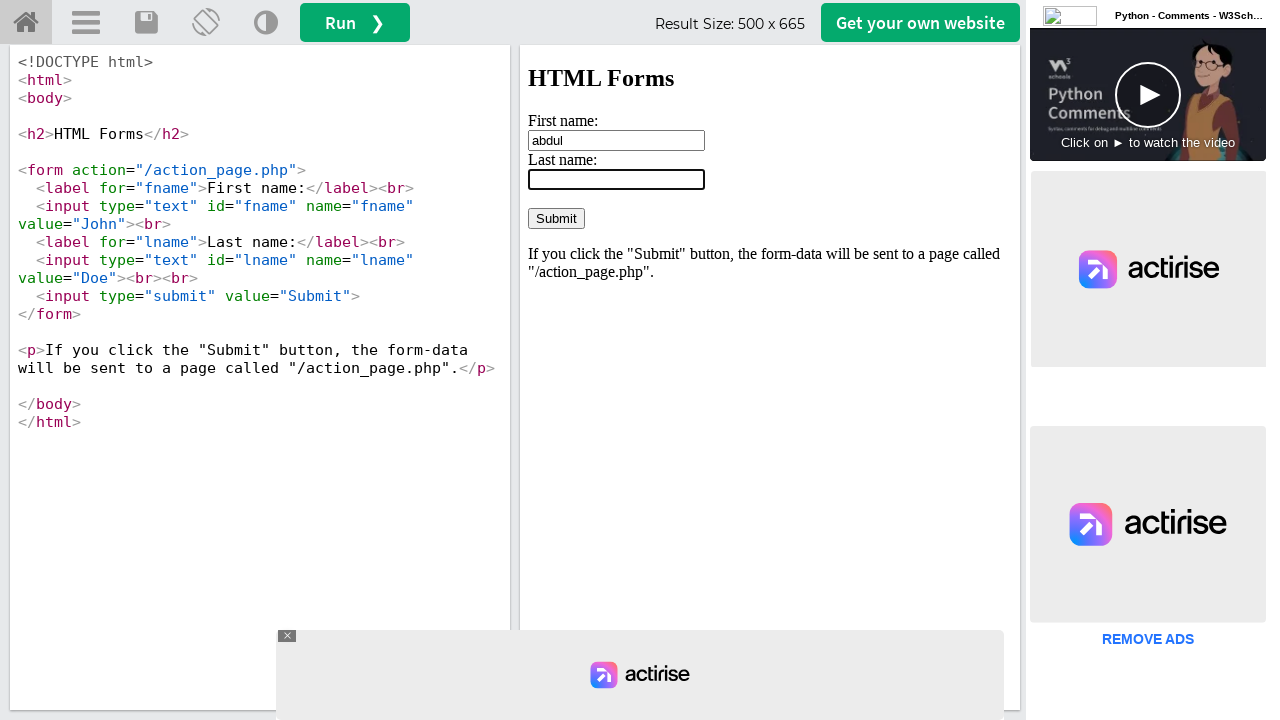

Filled last name field with 'kalam sir' on #iframeResult >> internal:control=enter-frame >> input[name='lname']
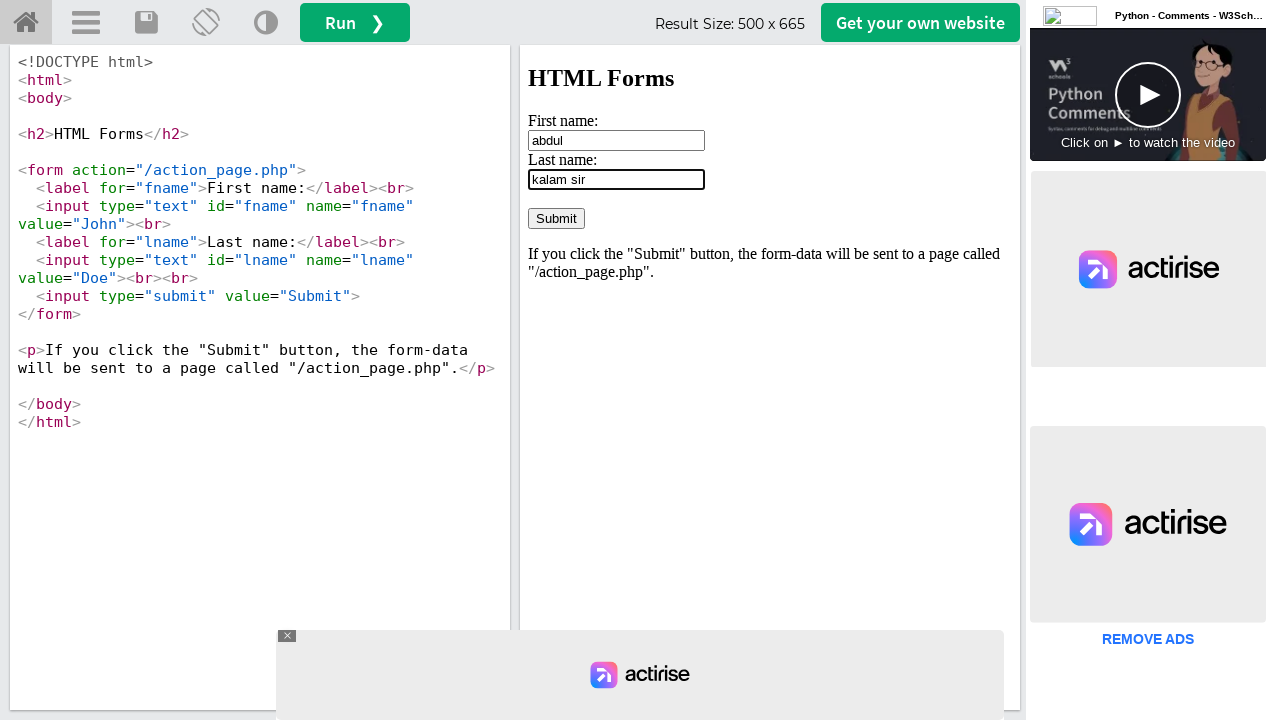

Clicked the Submit button at (556, 218) on #iframeResult >> internal:control=enter-frame >> input[value='Submit']
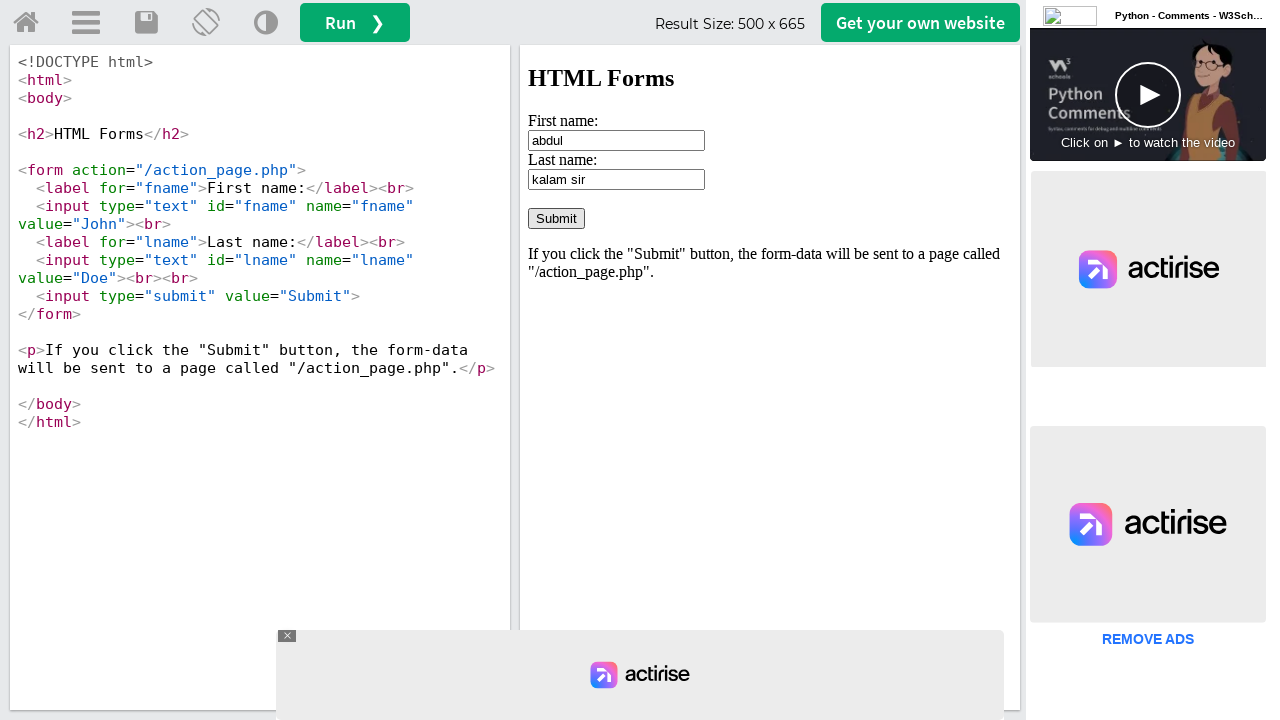

Waited 3 seconds for form submission to complete
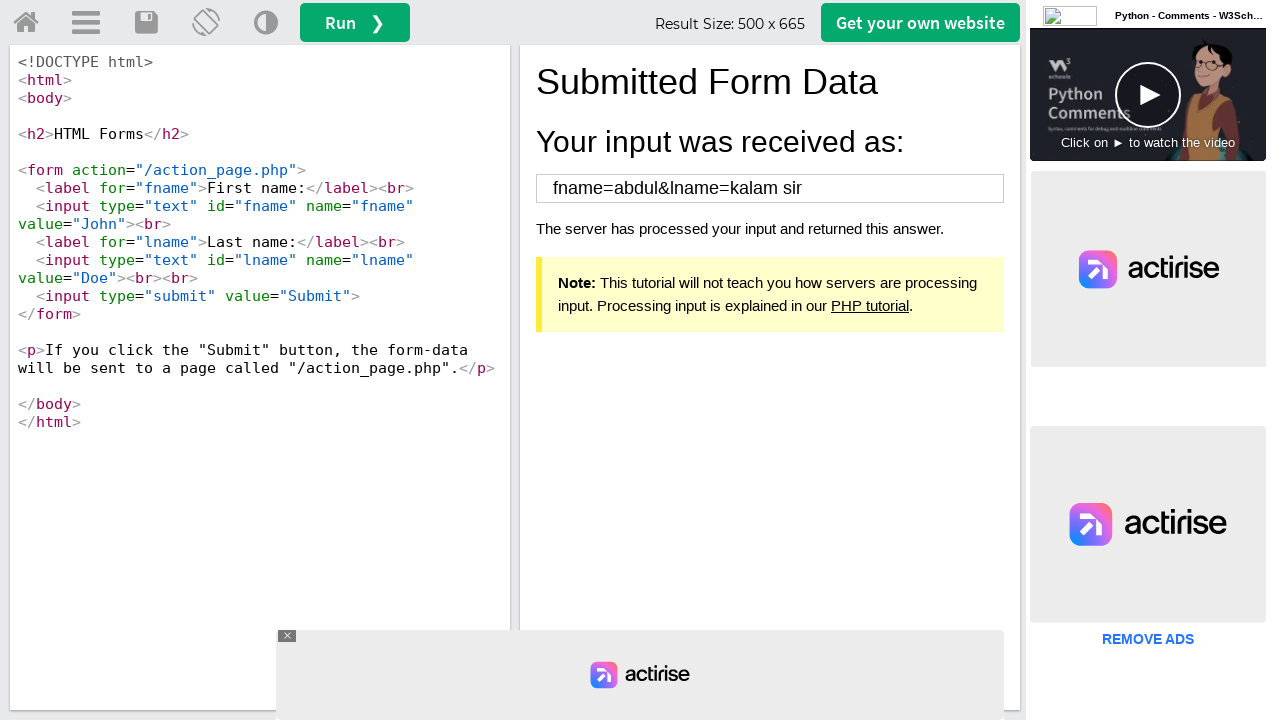

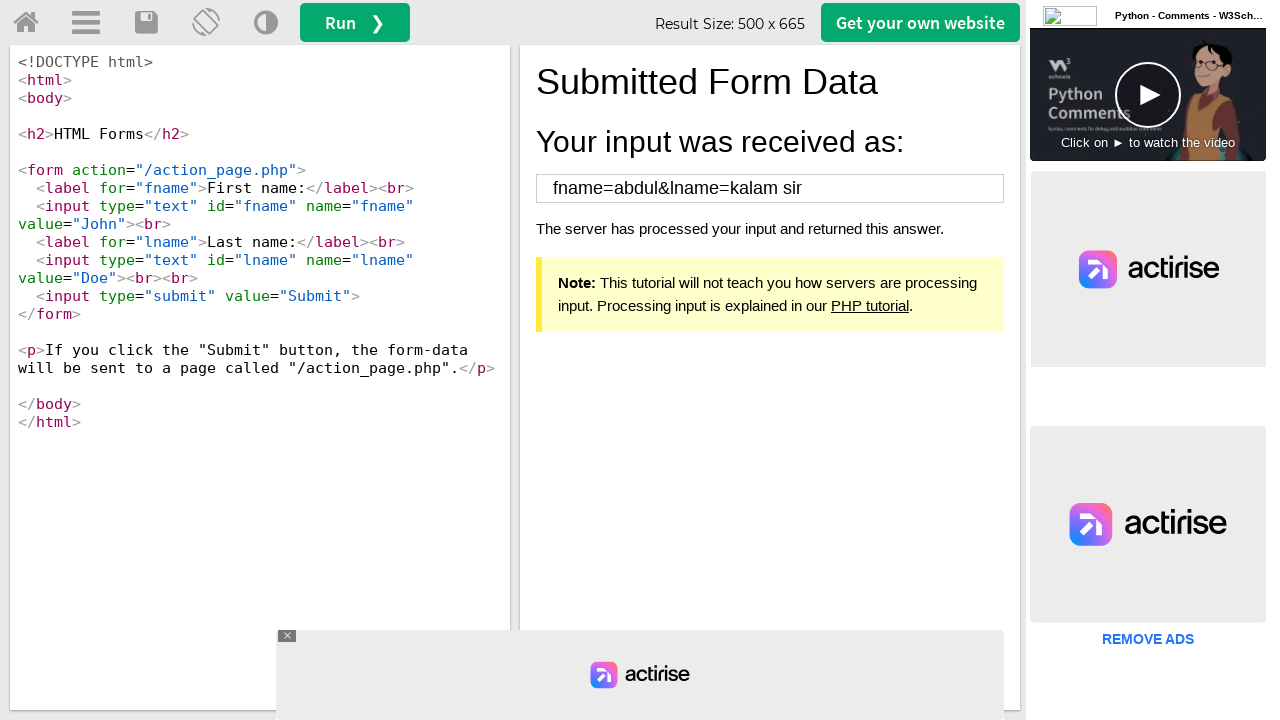